Tests mouse hover functionality by hovering over a button to reveal a dropdown menu and clicking on a specific link from the revealed options

Starting URL: http://seleniumpractise.blogspot.in/2016/08/how-to-perform-mouse-hover-in-selenium.html

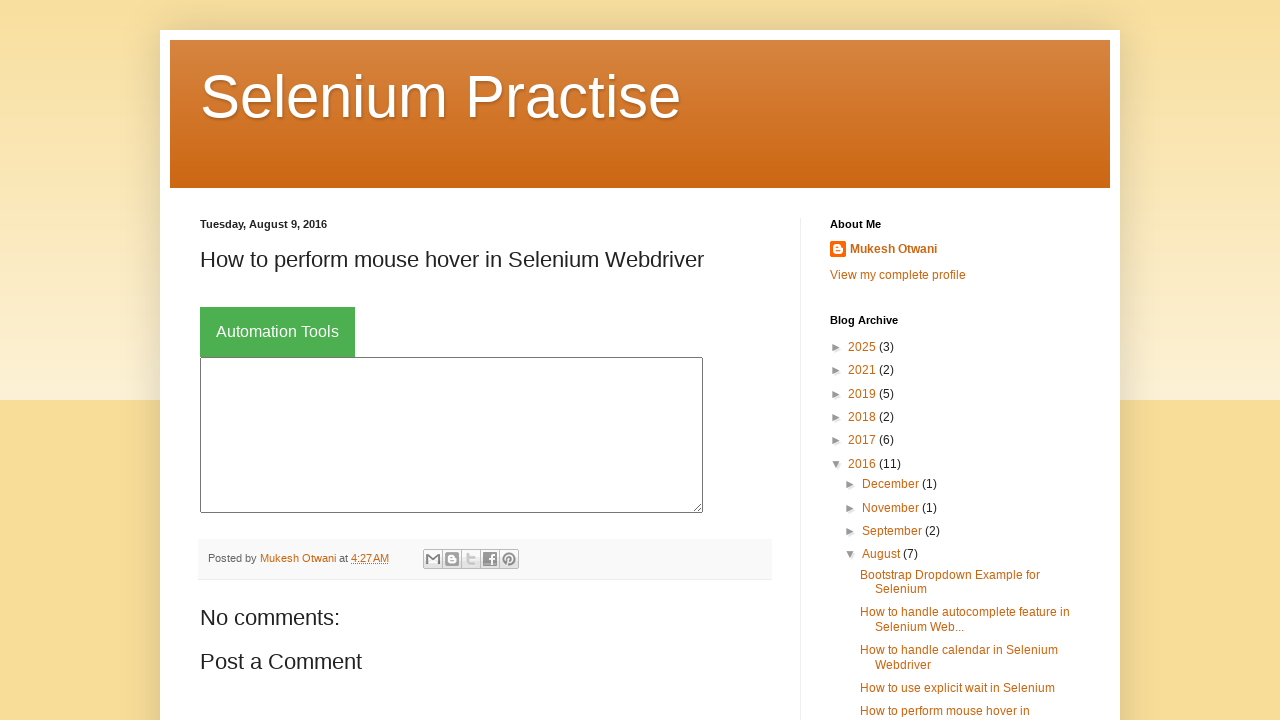

Located the Automation Tools button
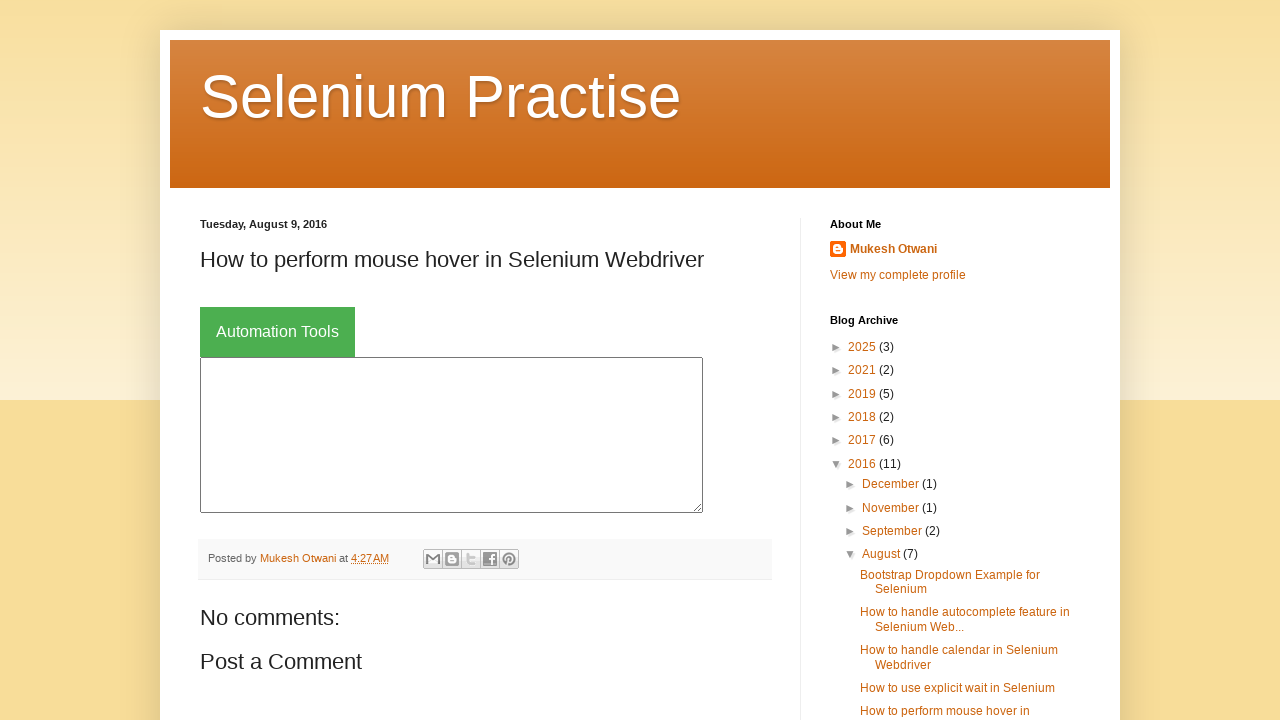

Hovered over Automation Tools button to reveal dropdown menu at (278, 332) on button:has-text('Automation Tools')
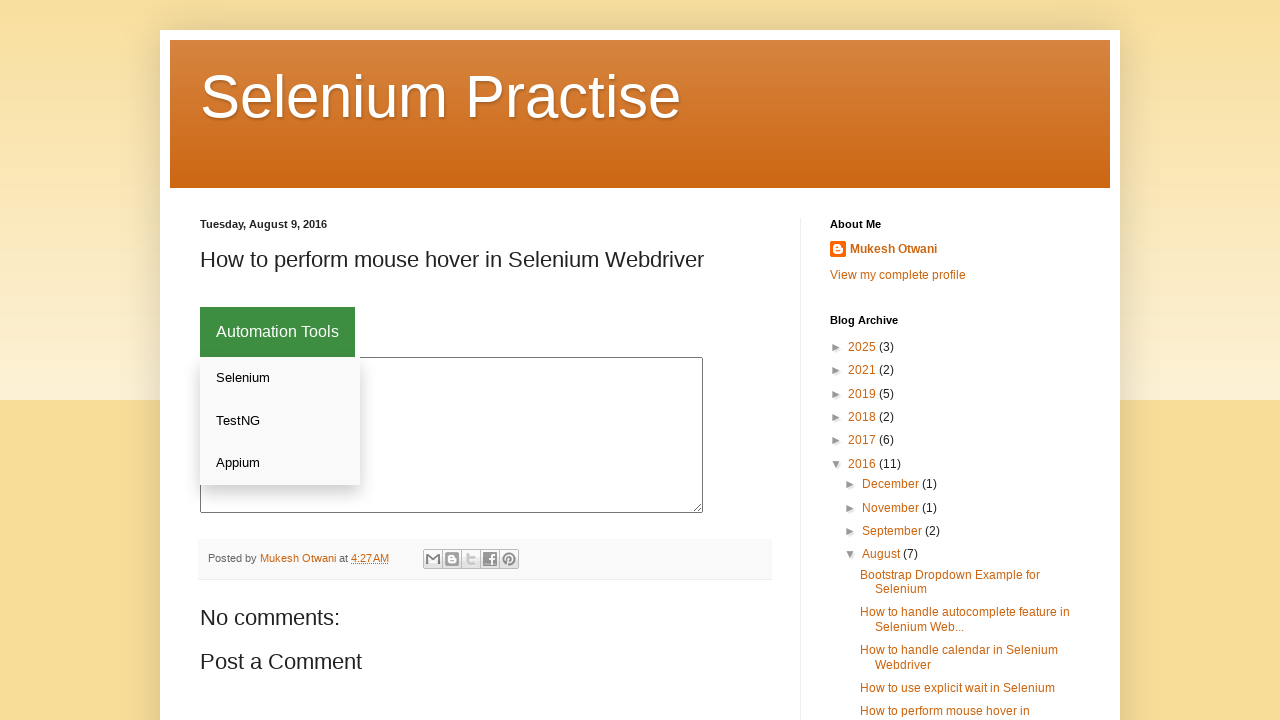

Located TestNG link in the revealed dropdown menu
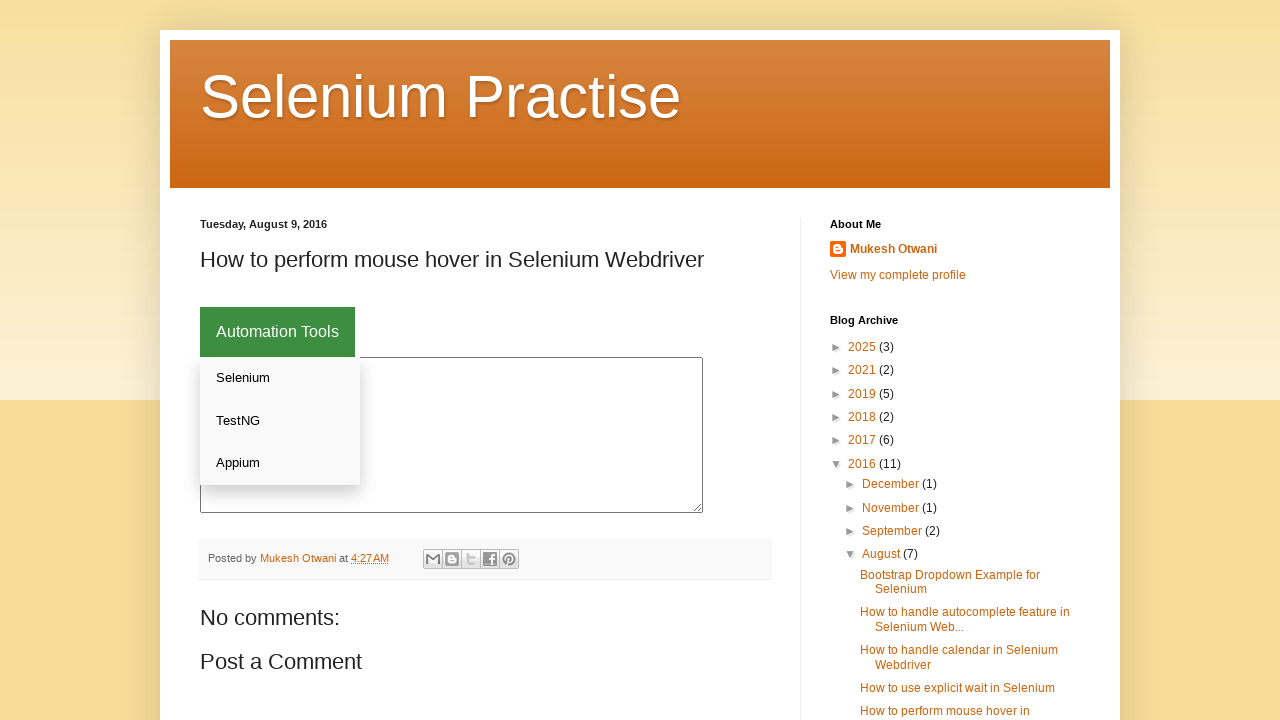

Clicked on TestNG link from the dropdown at (280, 421) on button:has-text('Automation Tools') + div a >> internal:has-text="TestNG"i
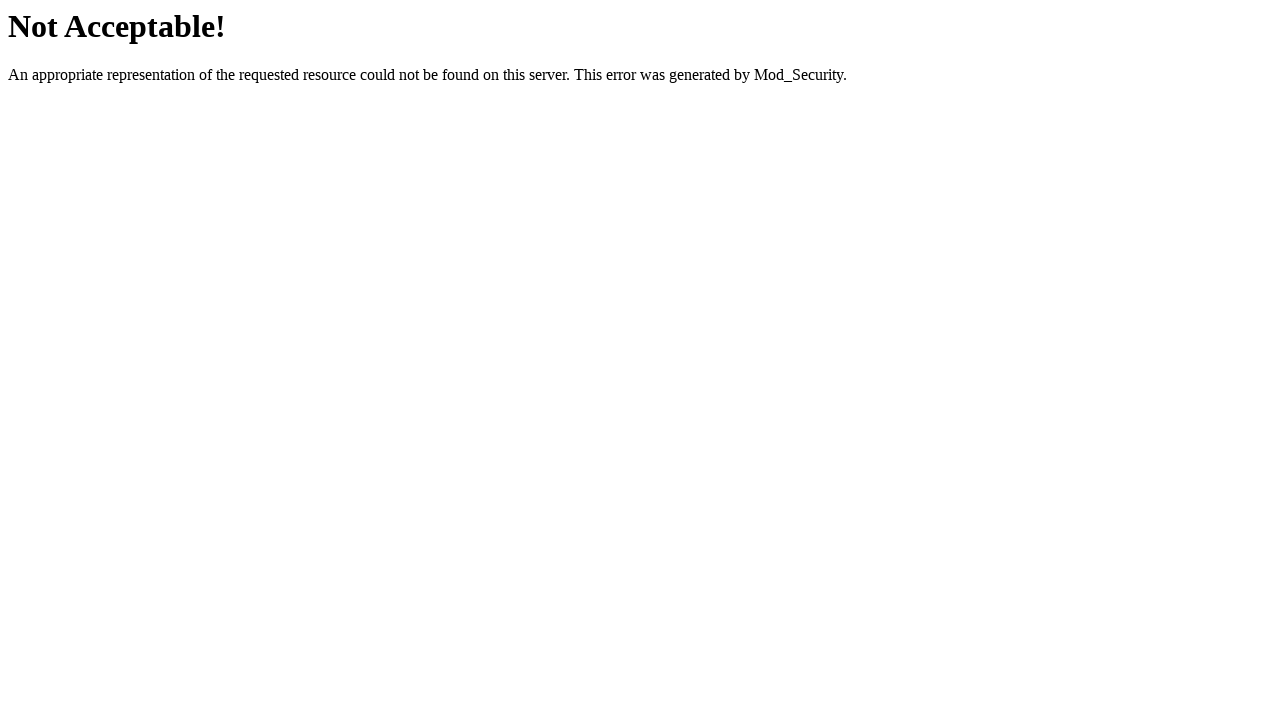

Page navigation completed and loaded
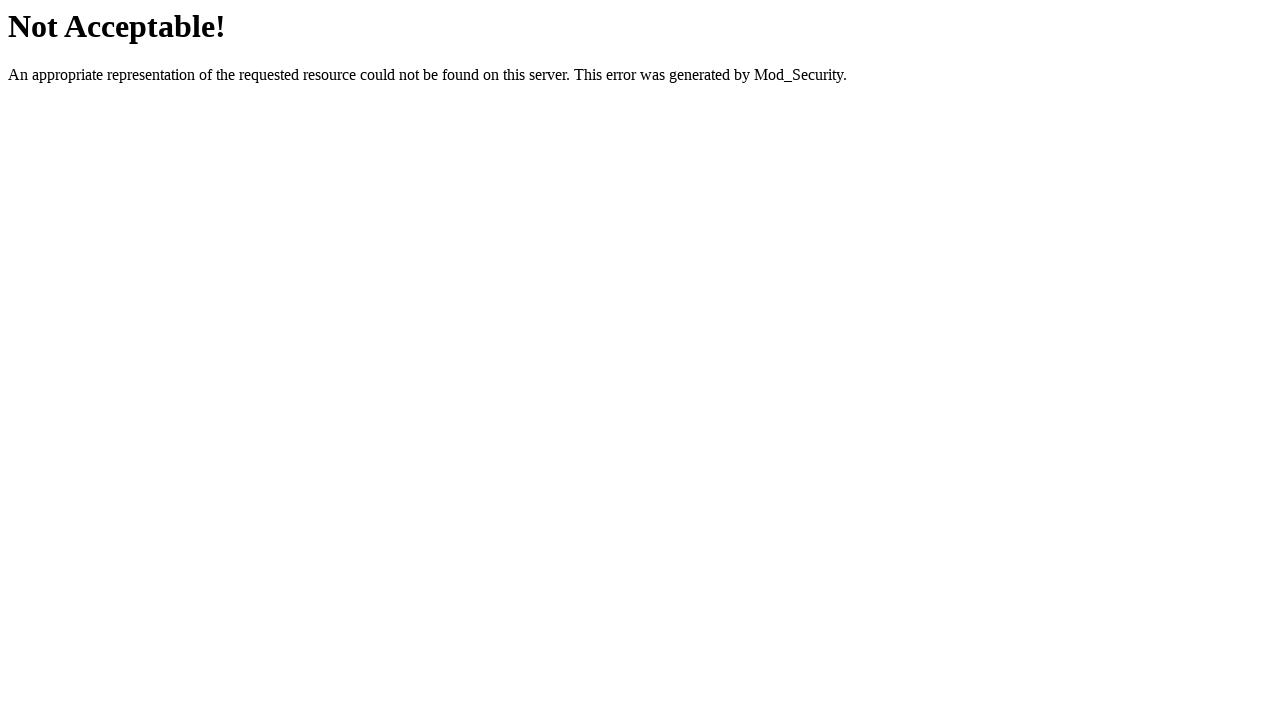

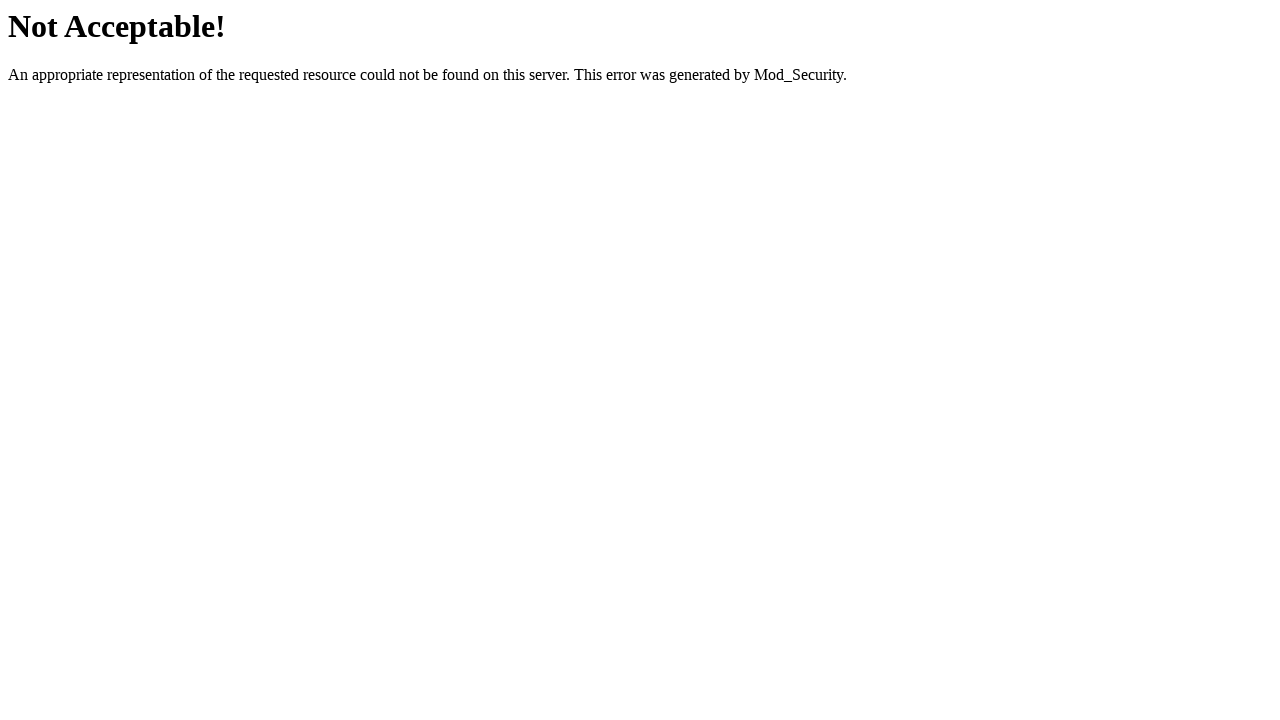